Tests multi-tab browser functionality by clicking links that open new tabs, switching between tabs, and verifying the content/headings on each new tab.

Starting URL: https://v1.training-support.net/selenium/tab-opener

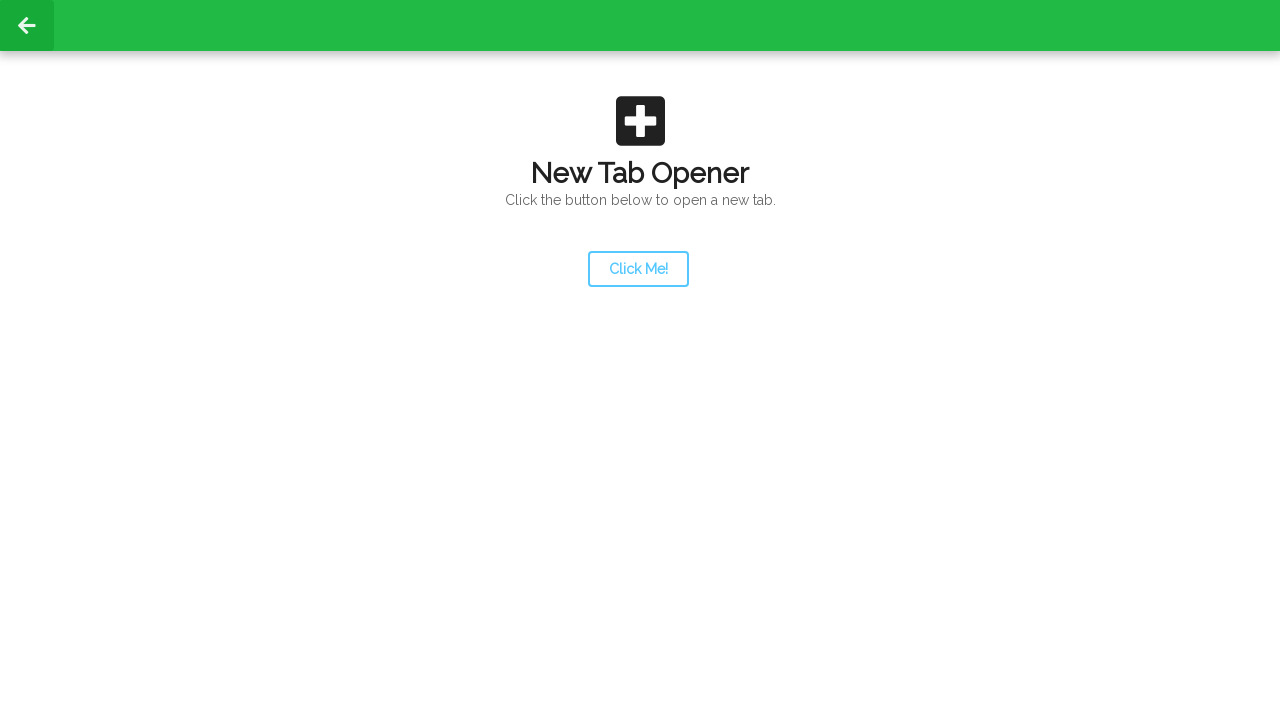

Clicked launcher link to open new tab at (638, 269) on #launcher
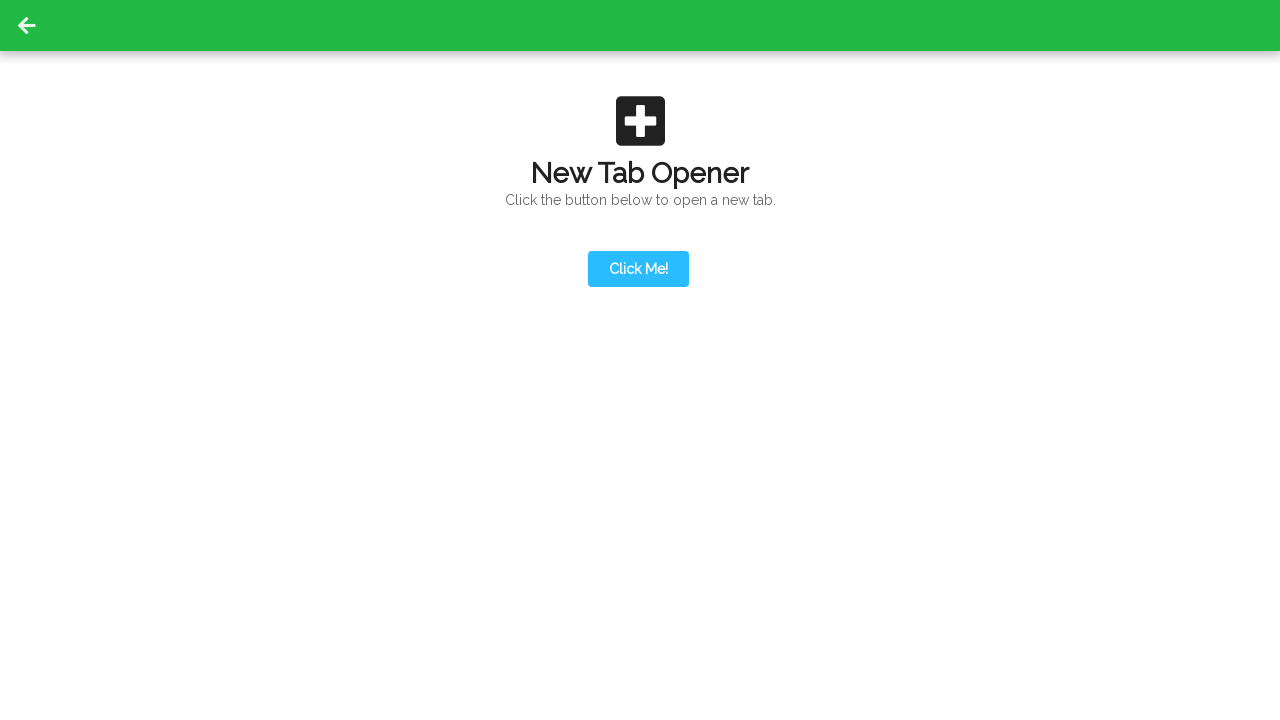

New tab loaded and ready
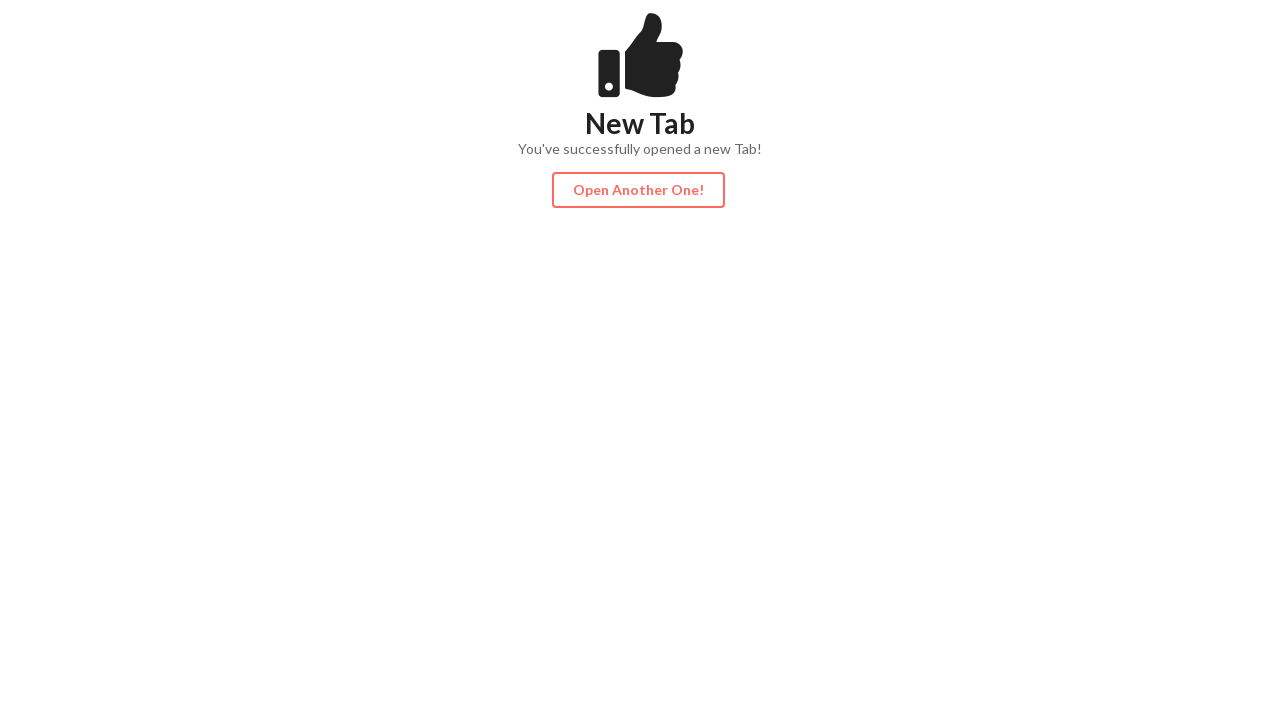

Content div found on new tab
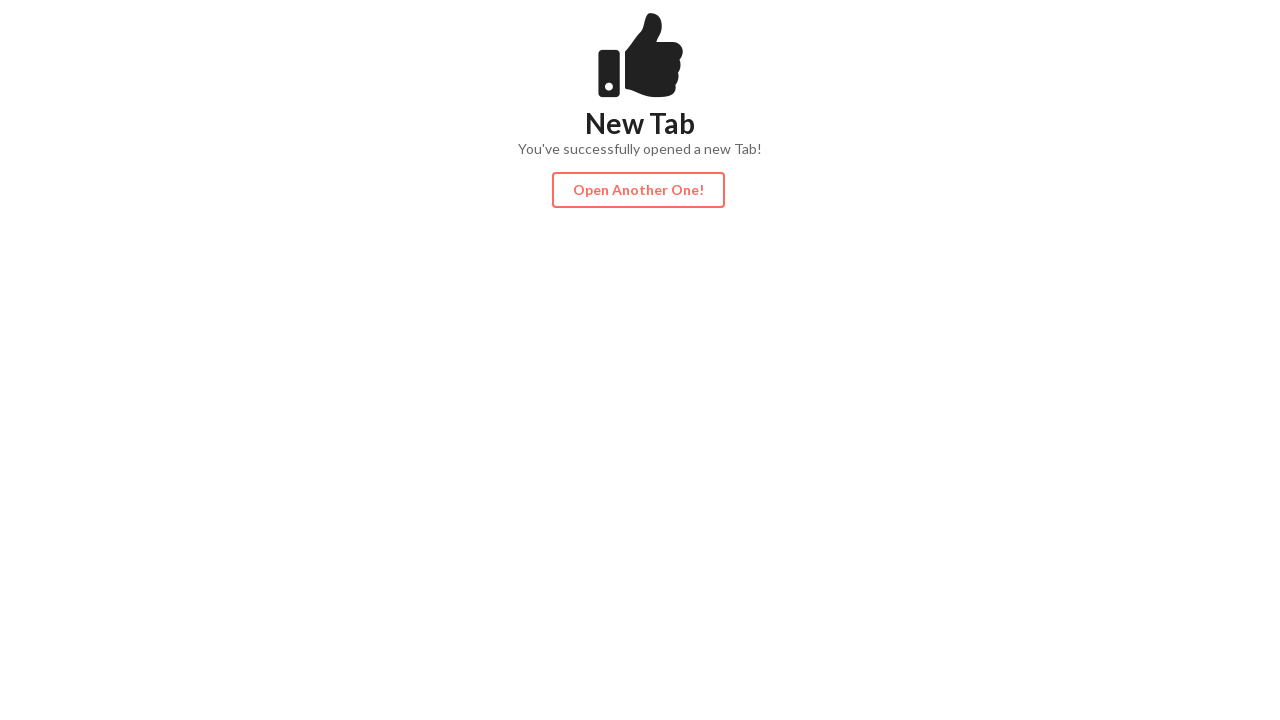

Clicked action button on new tab to open third tab at (638, 190) on #actionButton
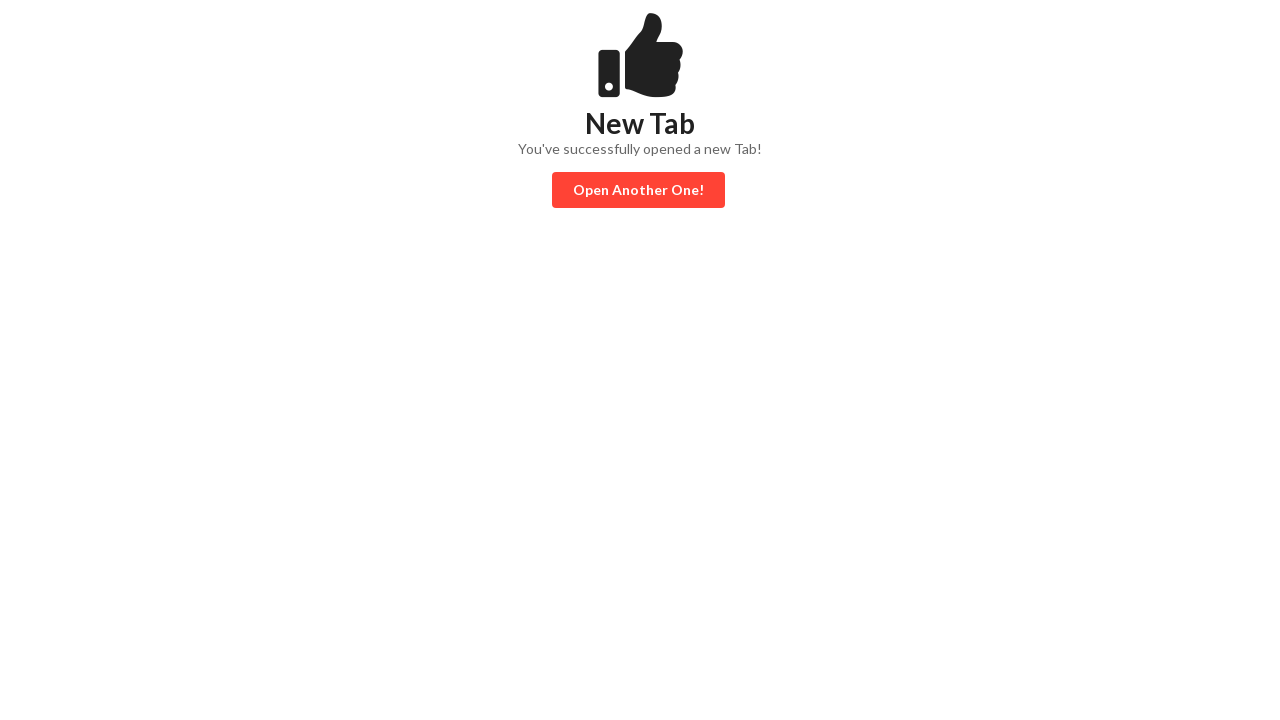

Third tab loaded and ready
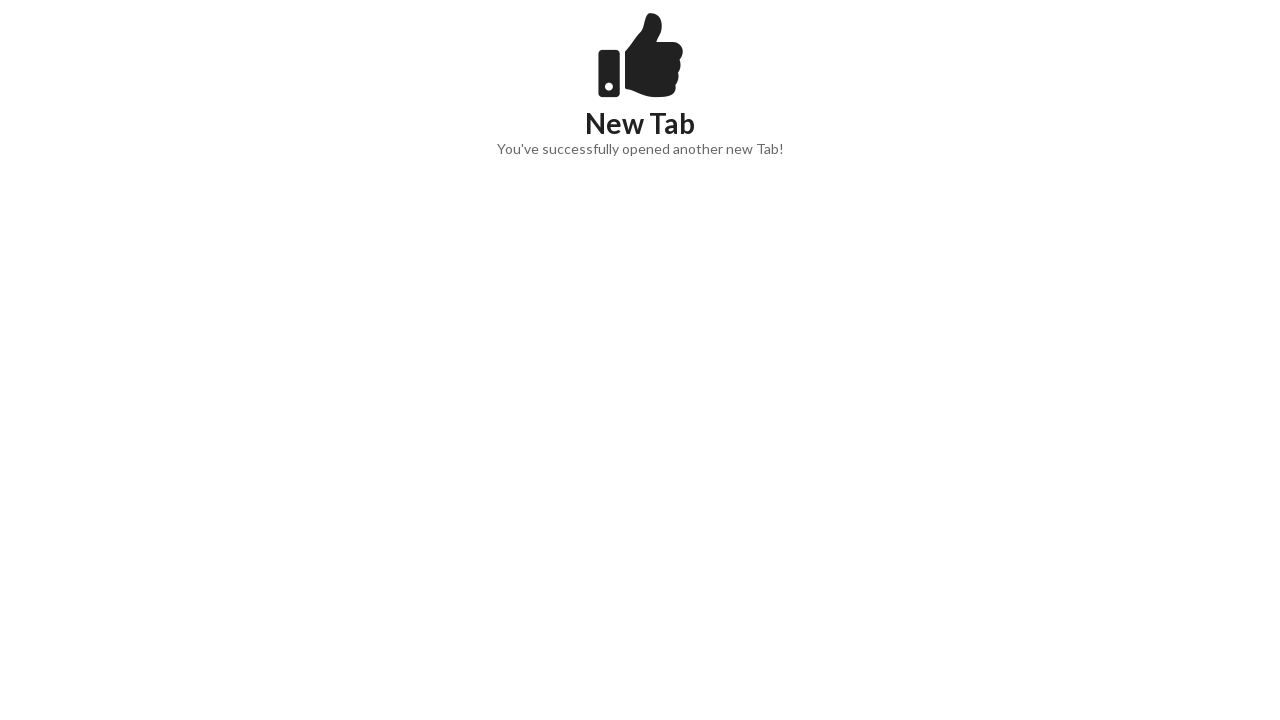

Content div found on third tab
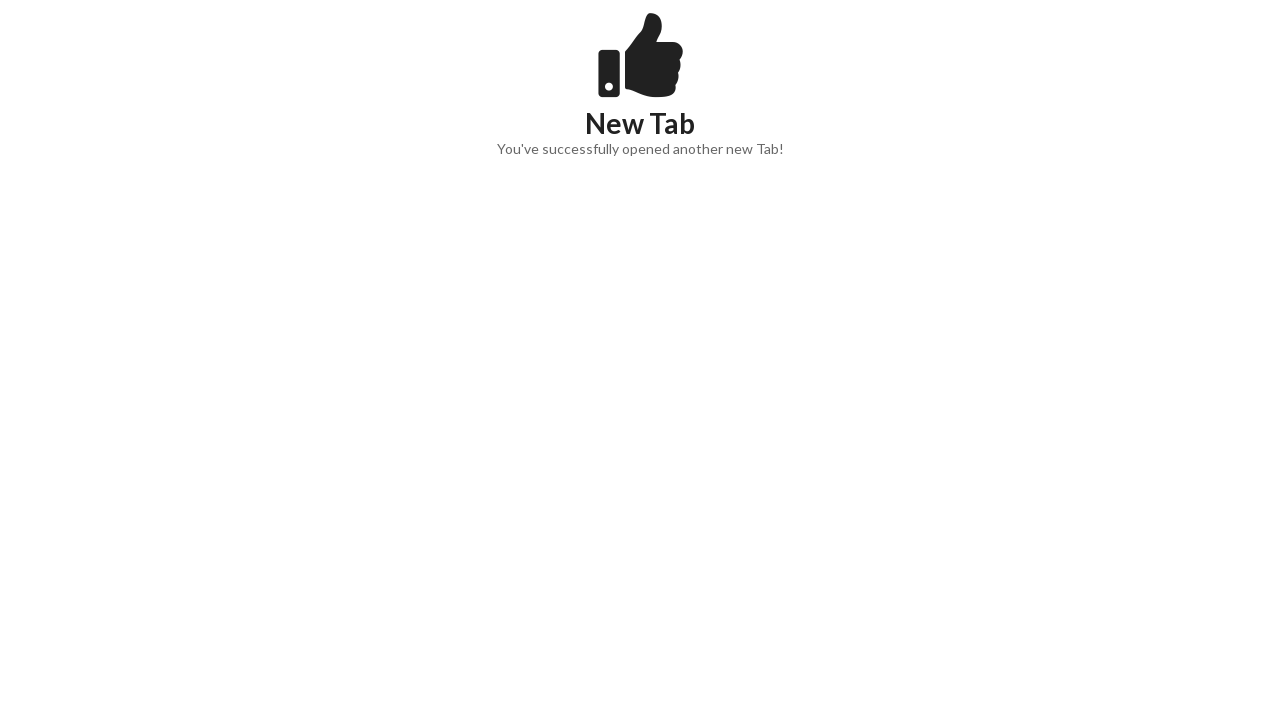

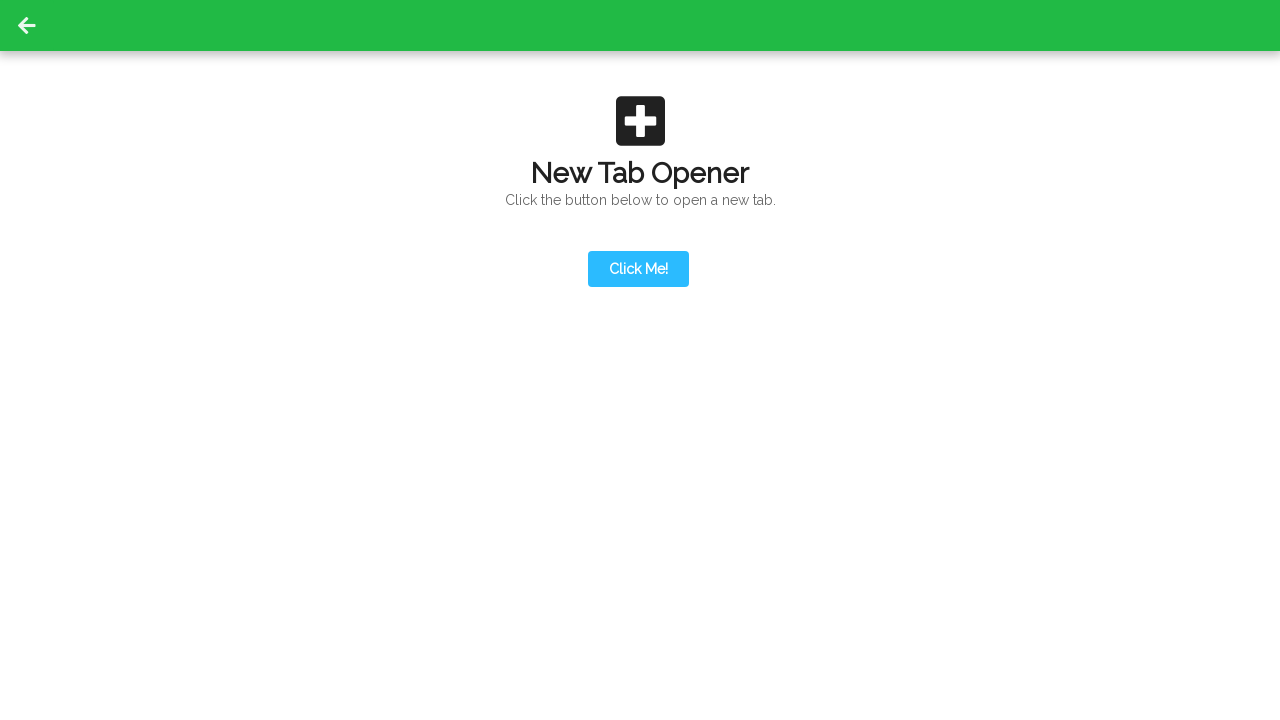